Tests registration form validation when confirmation email does not match the original email

Starting URL: https://alada.vn/tai-khoan/dang-ky.html

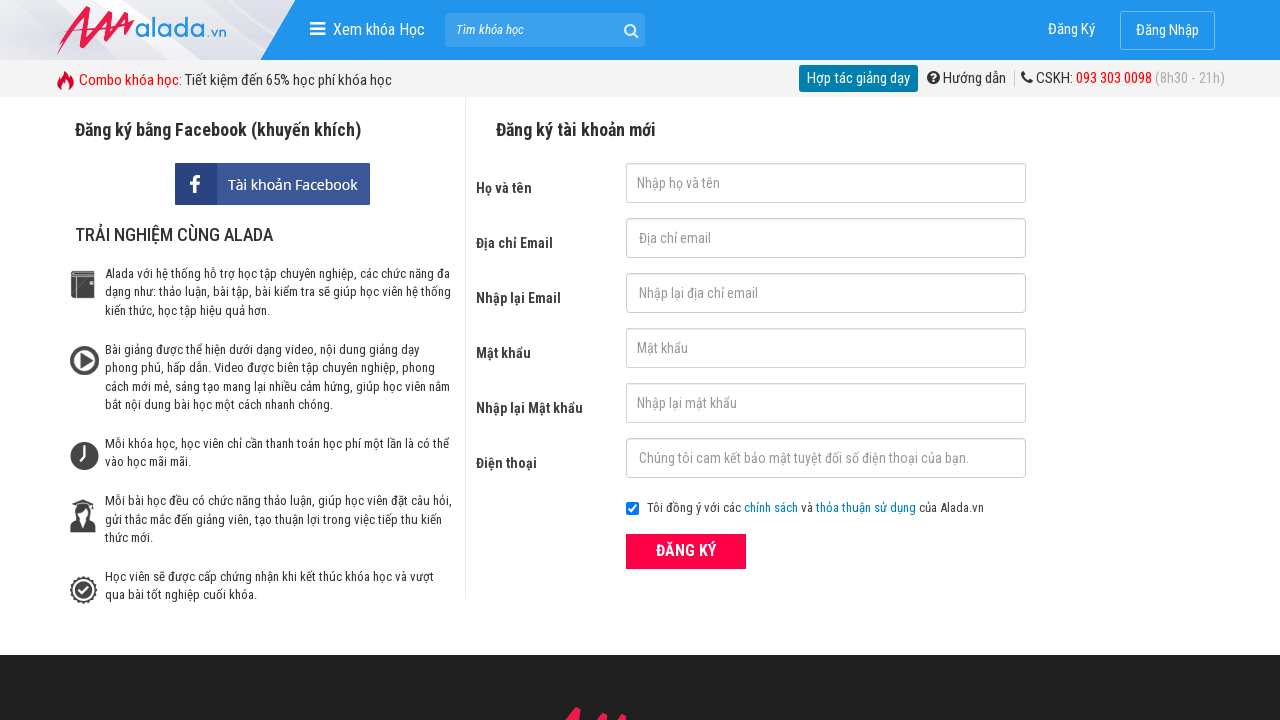

Filled first name field with 'John Kenedy' on #txtFirstname
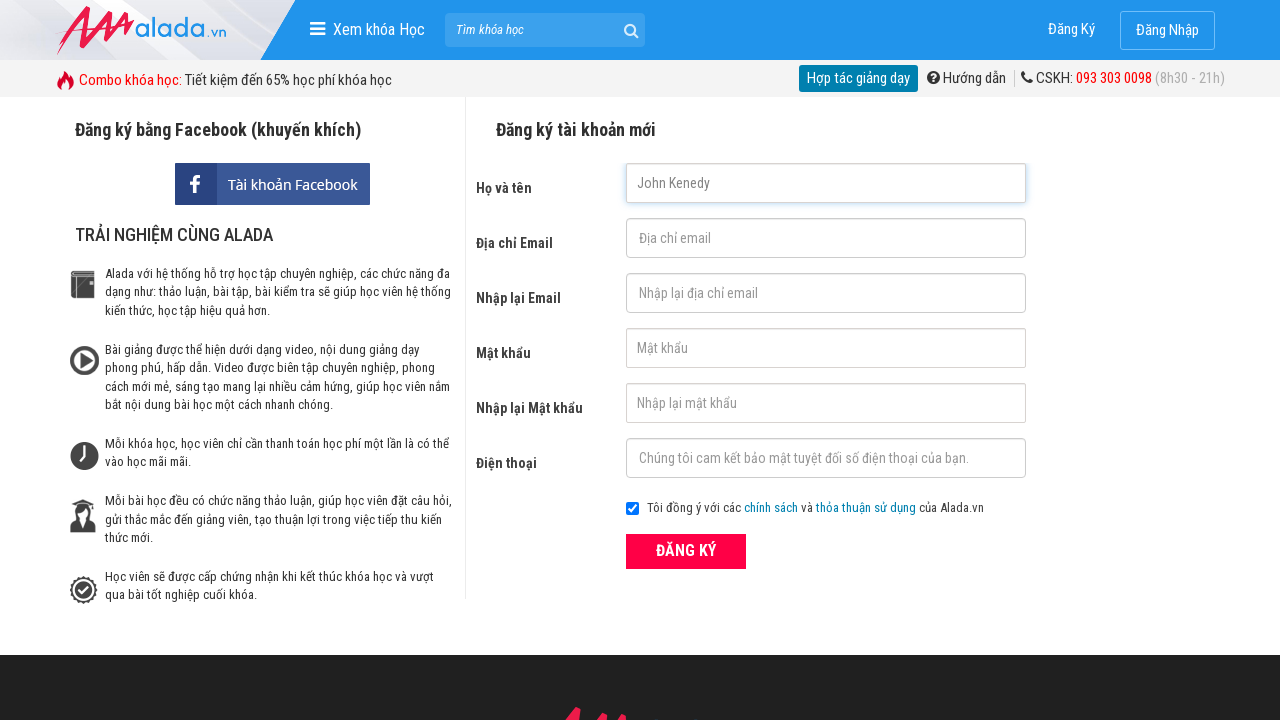

Filled email field with 'johnwick@gmail.net' on #txtEmail
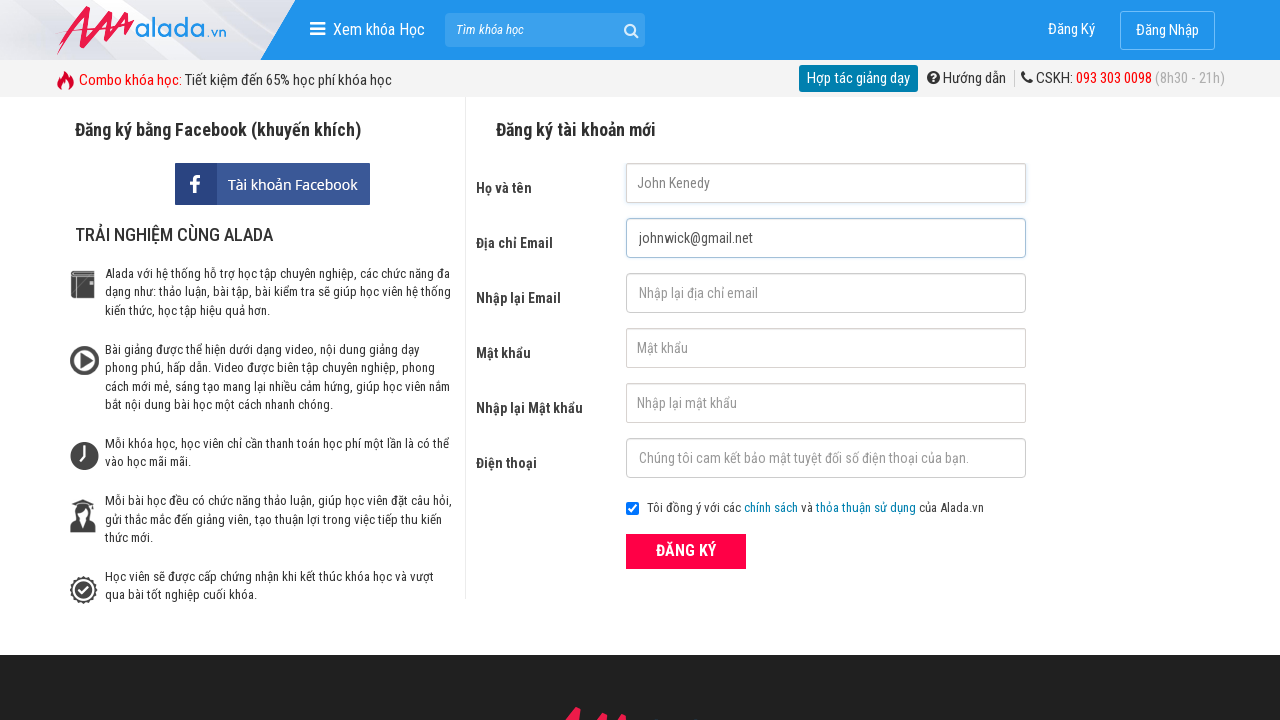

Filled confirmation email field with mismatched email 'johnwick@gmail.com' on #txtCEmail
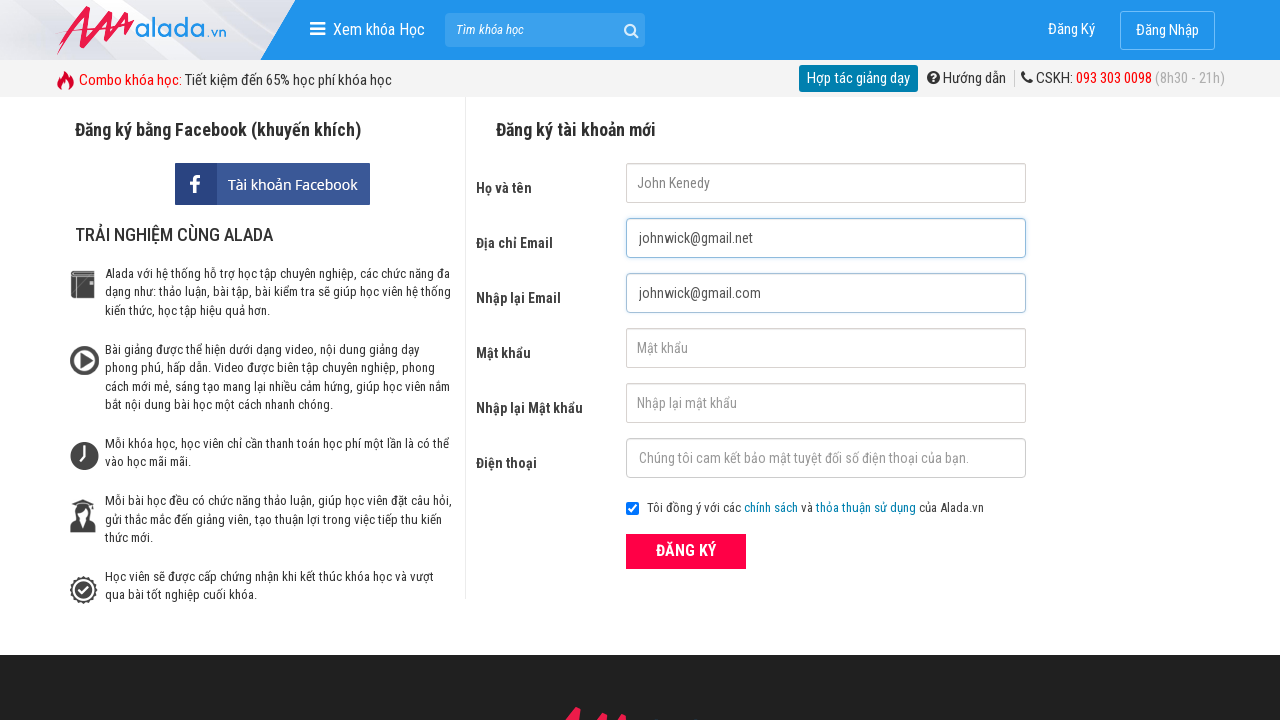

Filled password field with '12345678' on #txtPassword
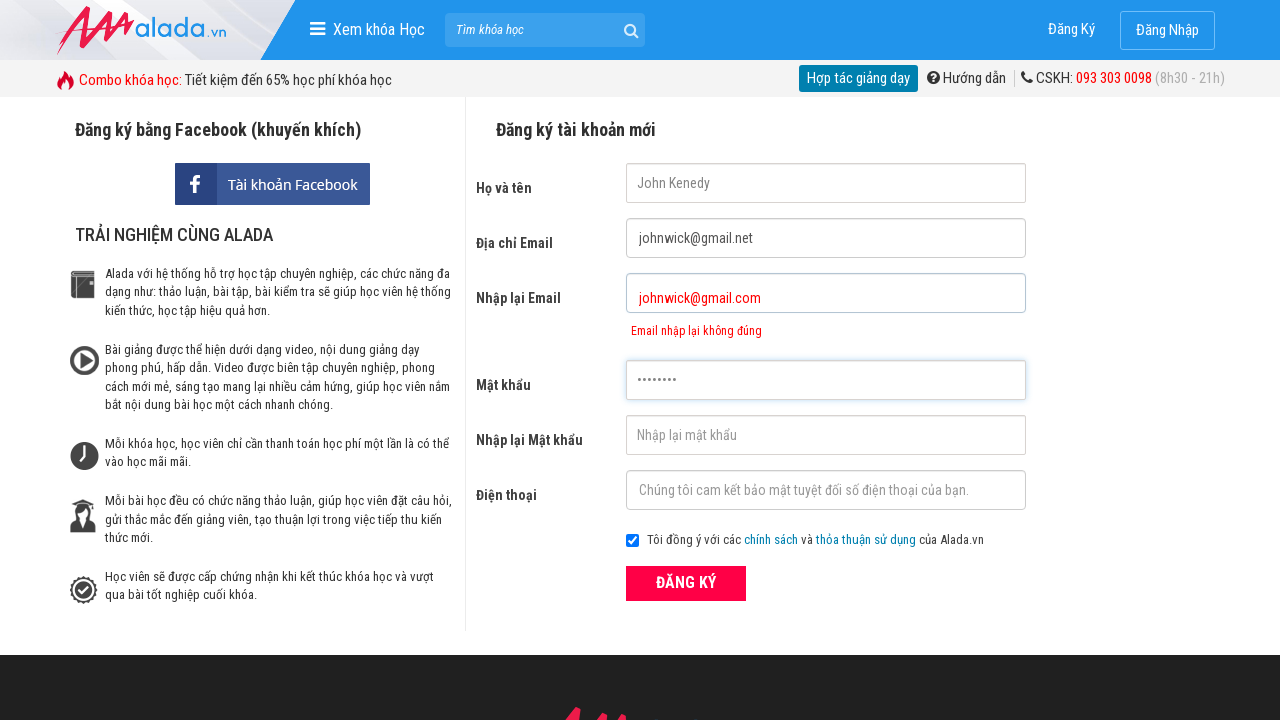

Filled confirmation password field with '12345678' on #txtCPassword
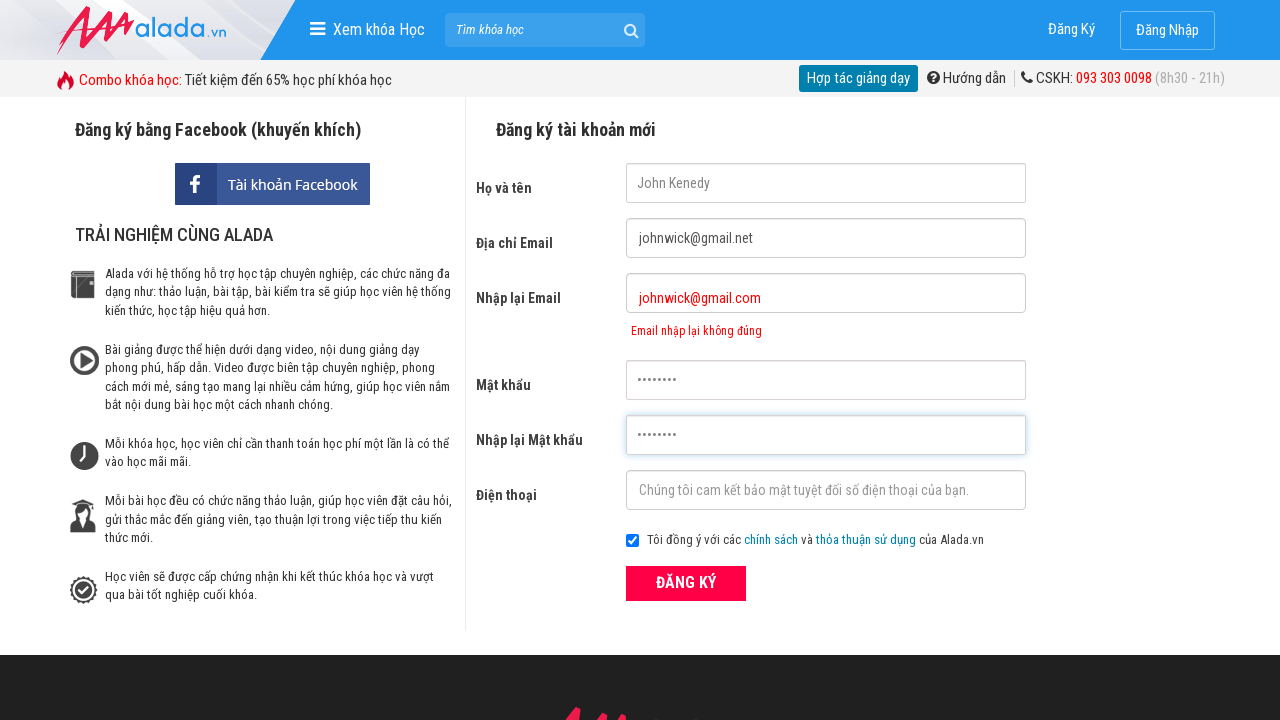

Filled phone field with '0973147168' on #txtPhone
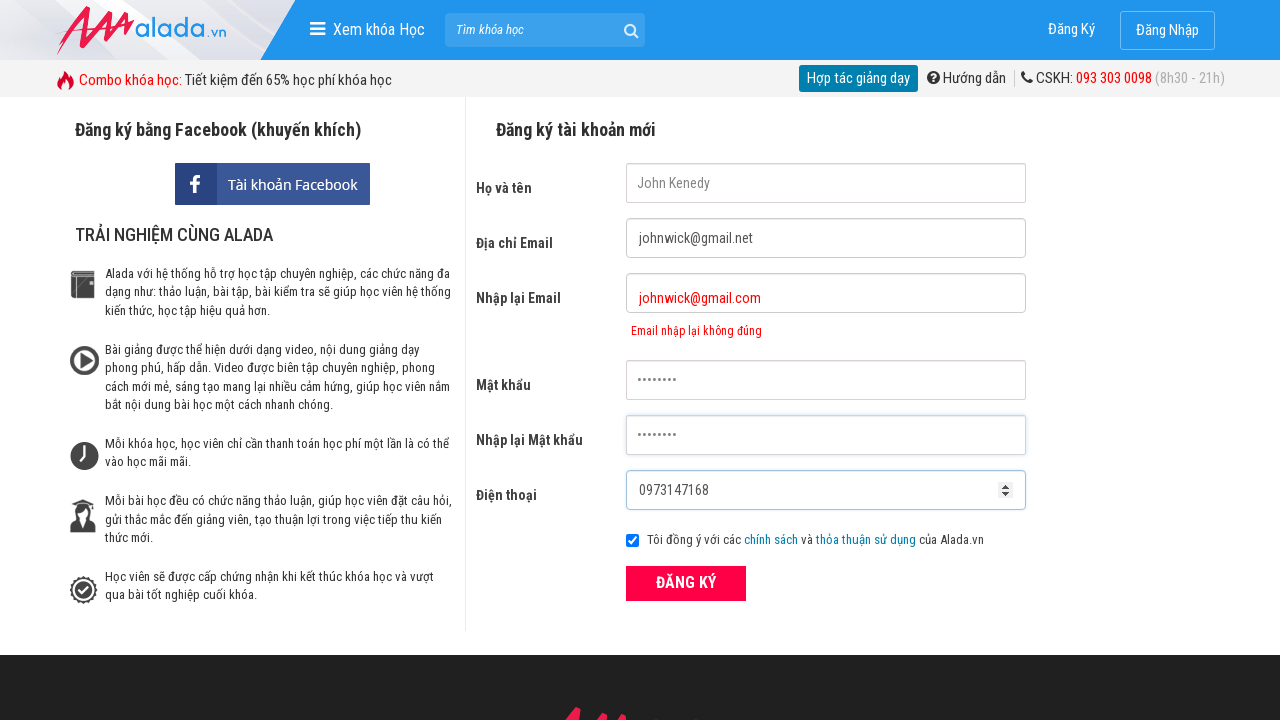

Clicked ĐĂNG KÝ (Register) button at (686, 583) on xpath=//form[@id='frmLogin']//button[text()='ĐĂNG KÝ']
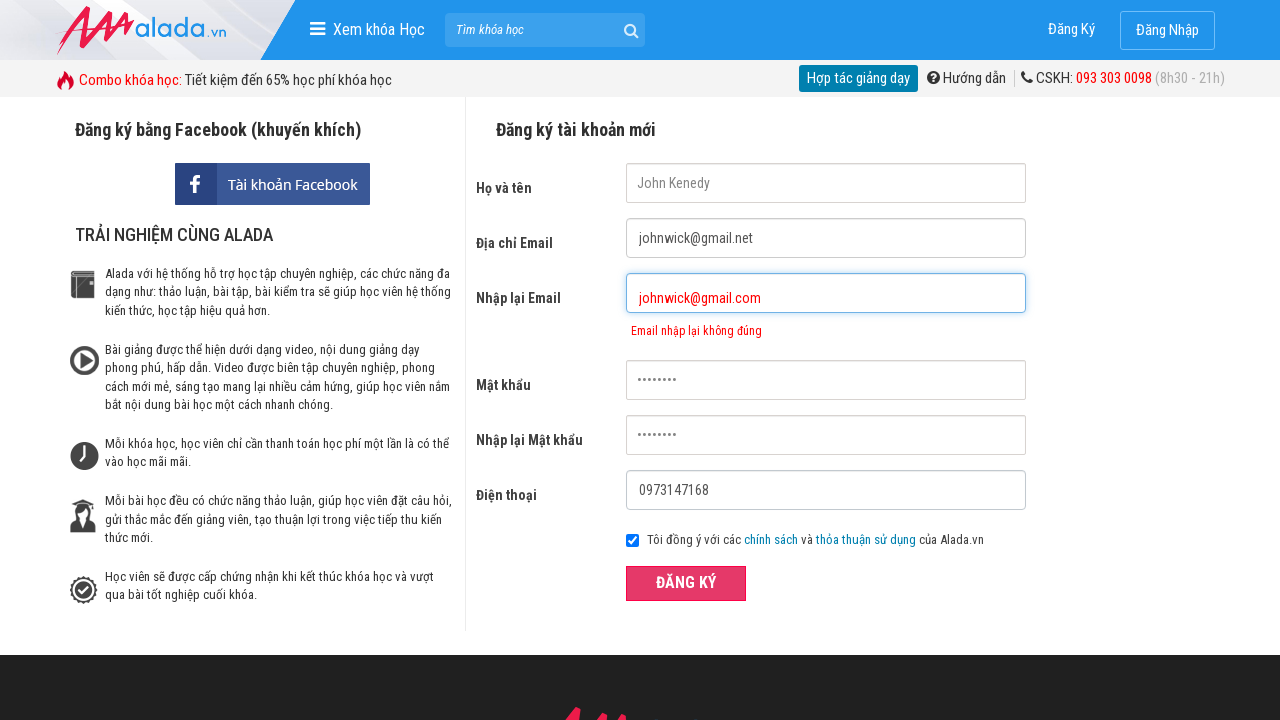

Waited for email mismatch error message to appear
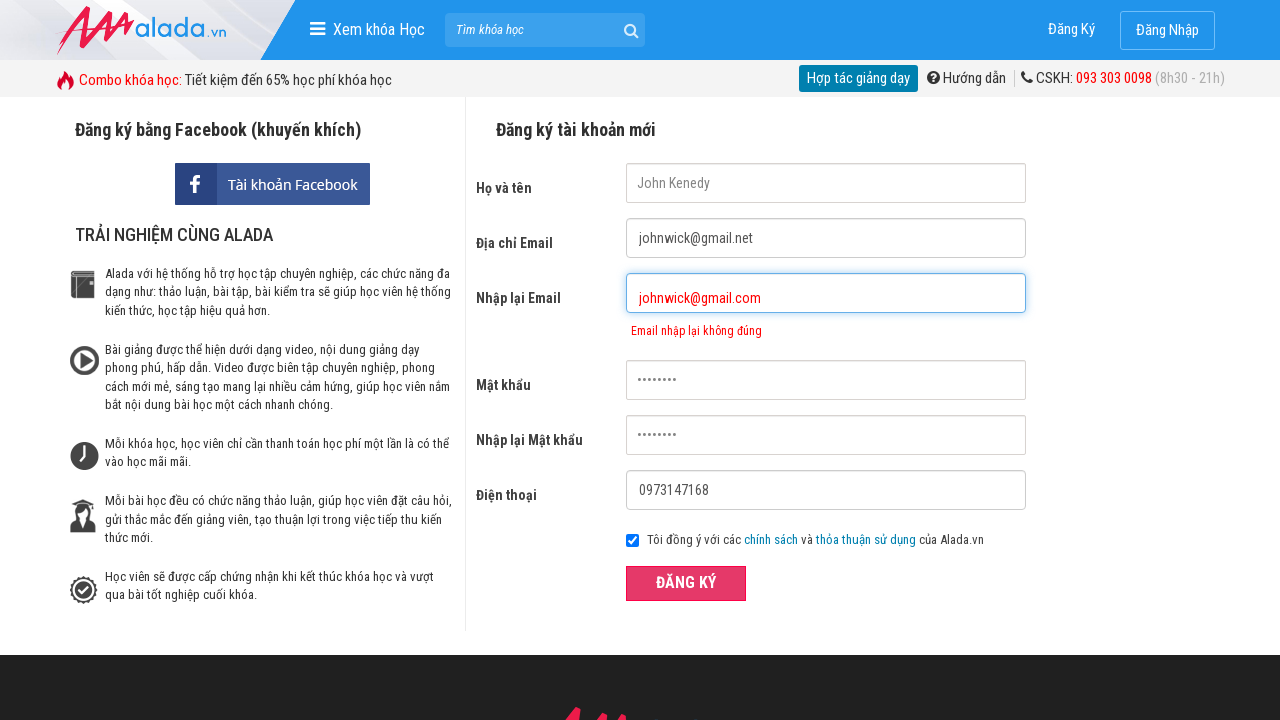

Verified error message 'Email nhập lại không đúng' is displayed for mismatched confirmation email
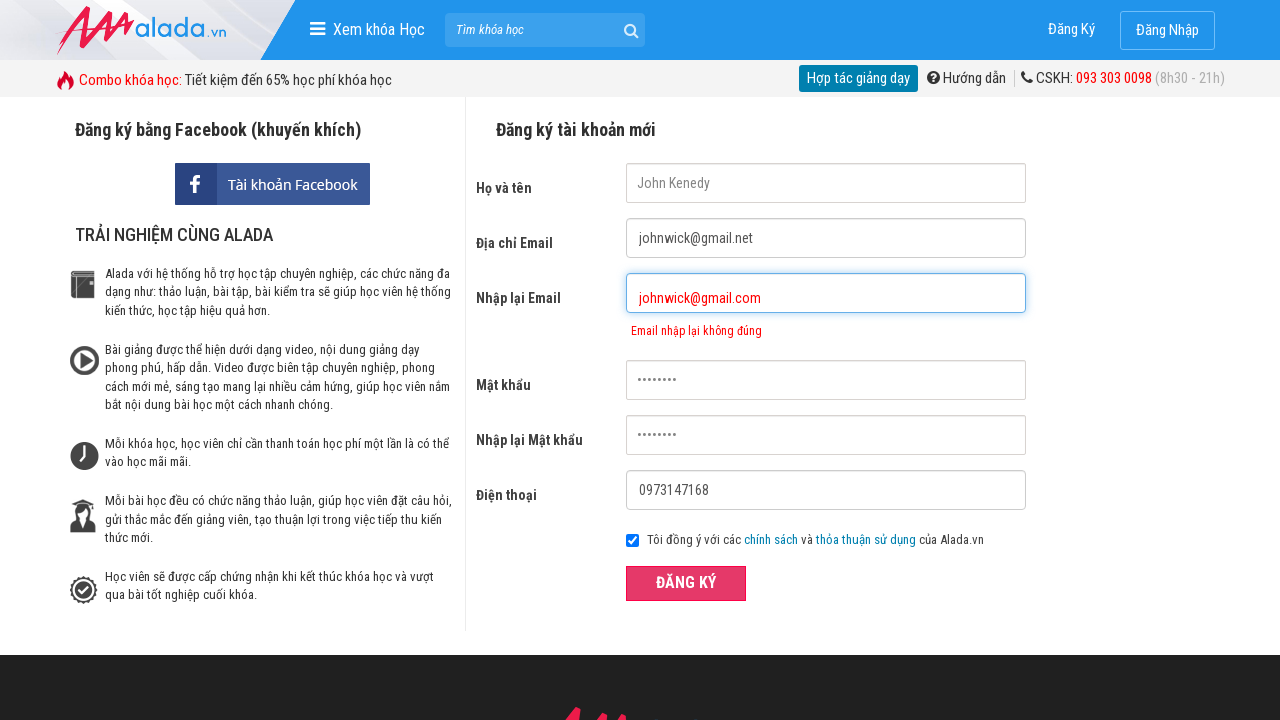

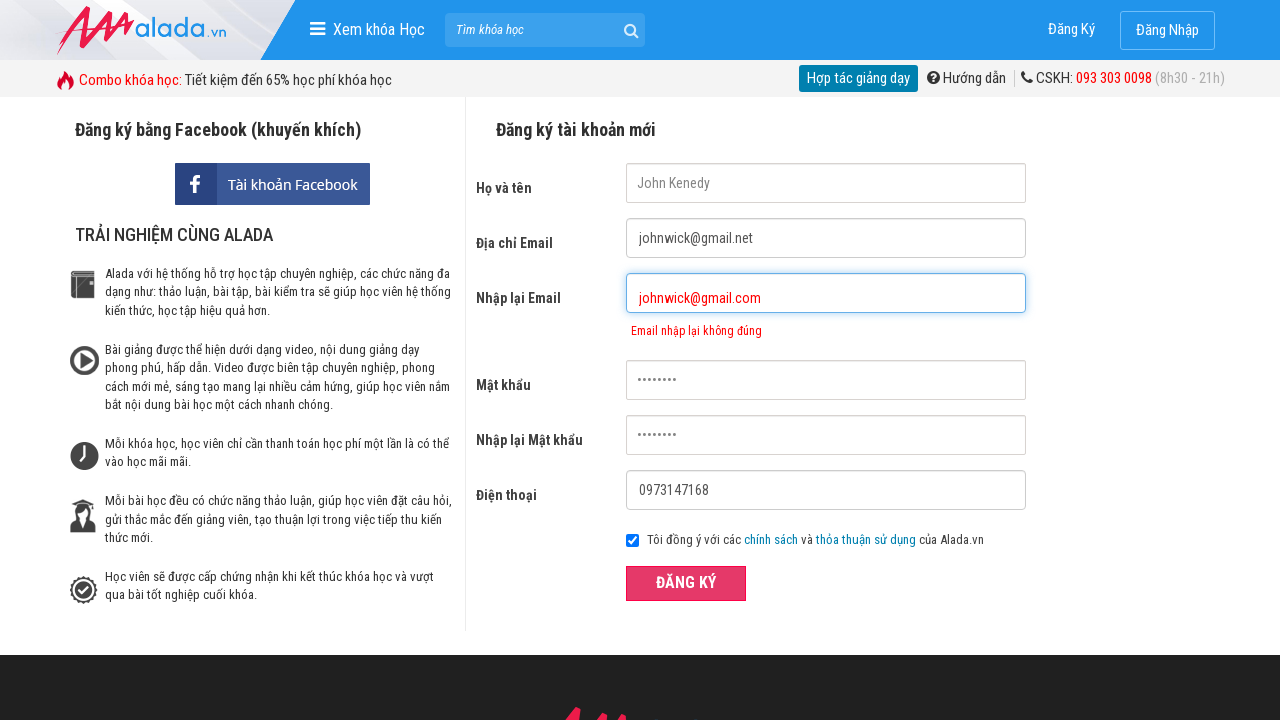